Tests unchecking functionality by ensuring both checkboxes can be unchecked successfully

Starting URL: https://the-internet.herokuapp.com/checkboxes

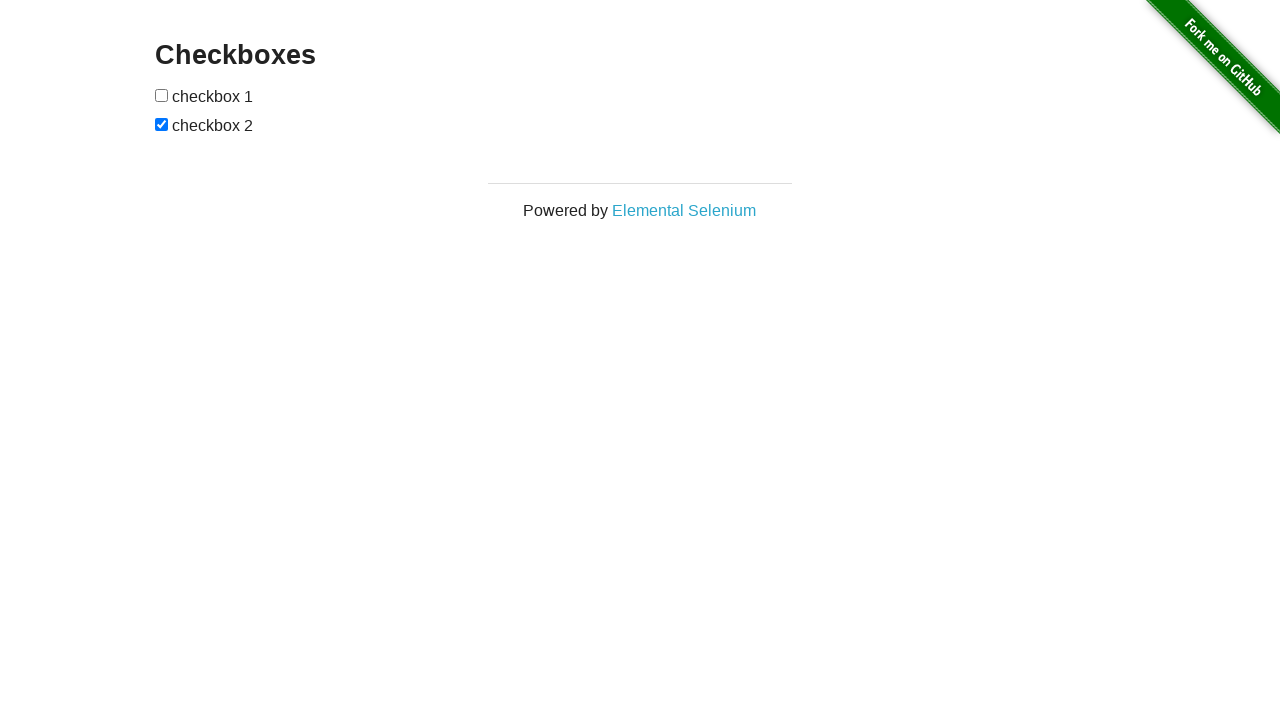

Located first checkbox element
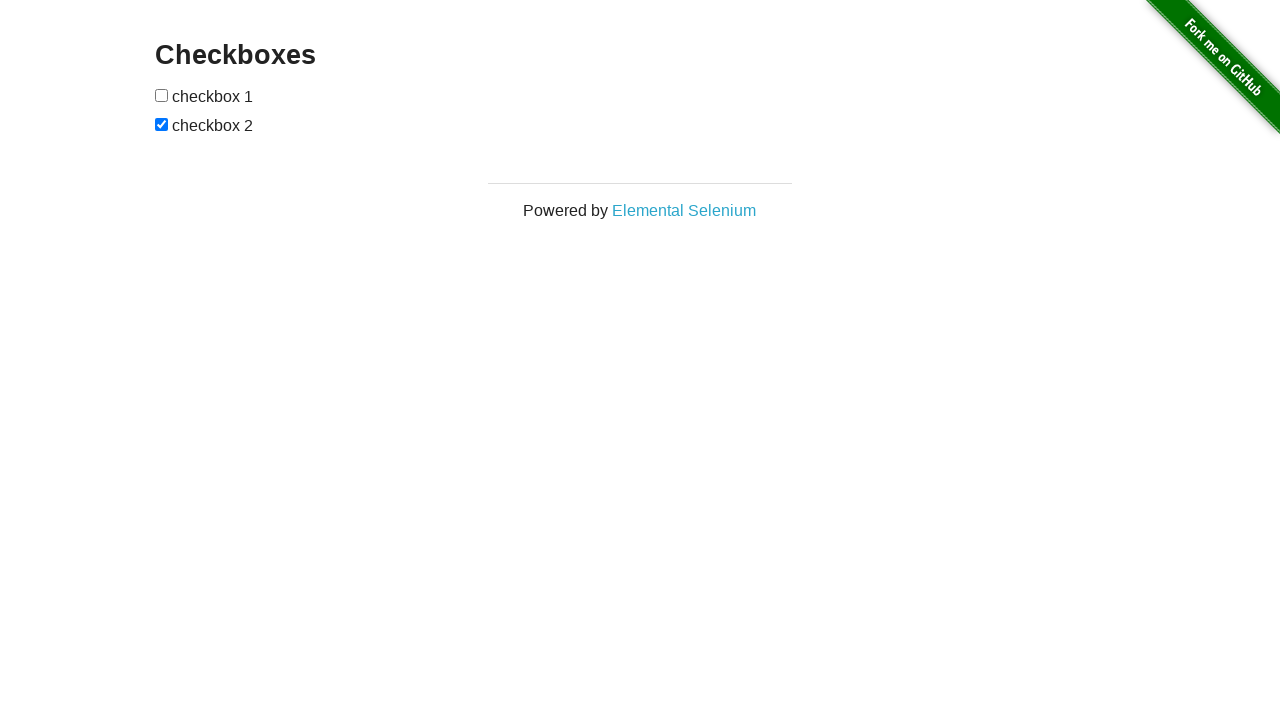

Located second checkbox element
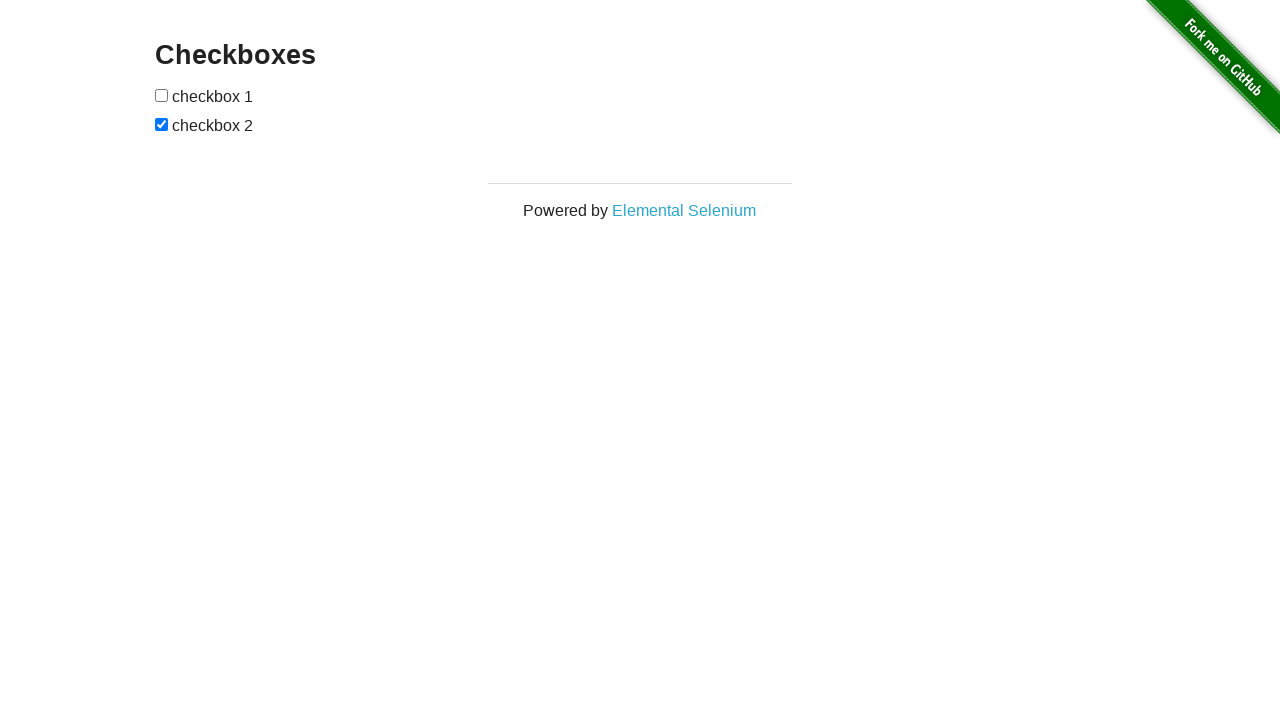

Checked first checkbox status - it is already unchecked
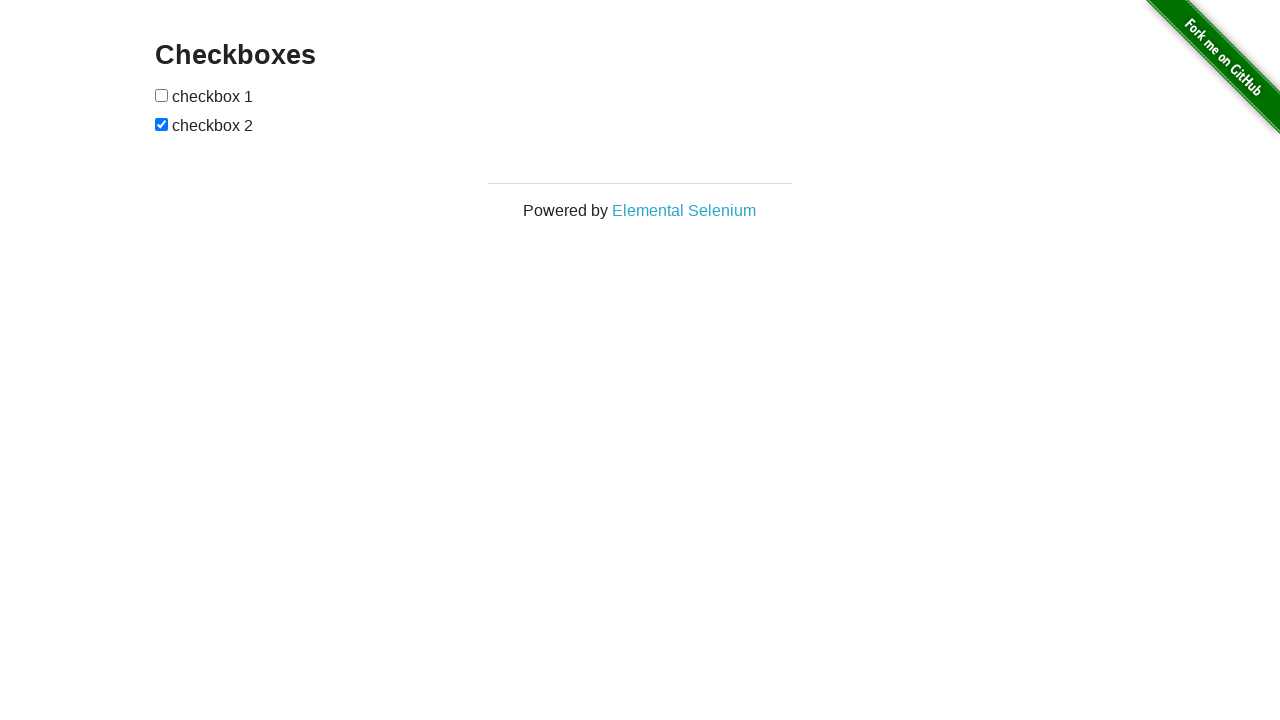

Verified first checkbox is unchecked
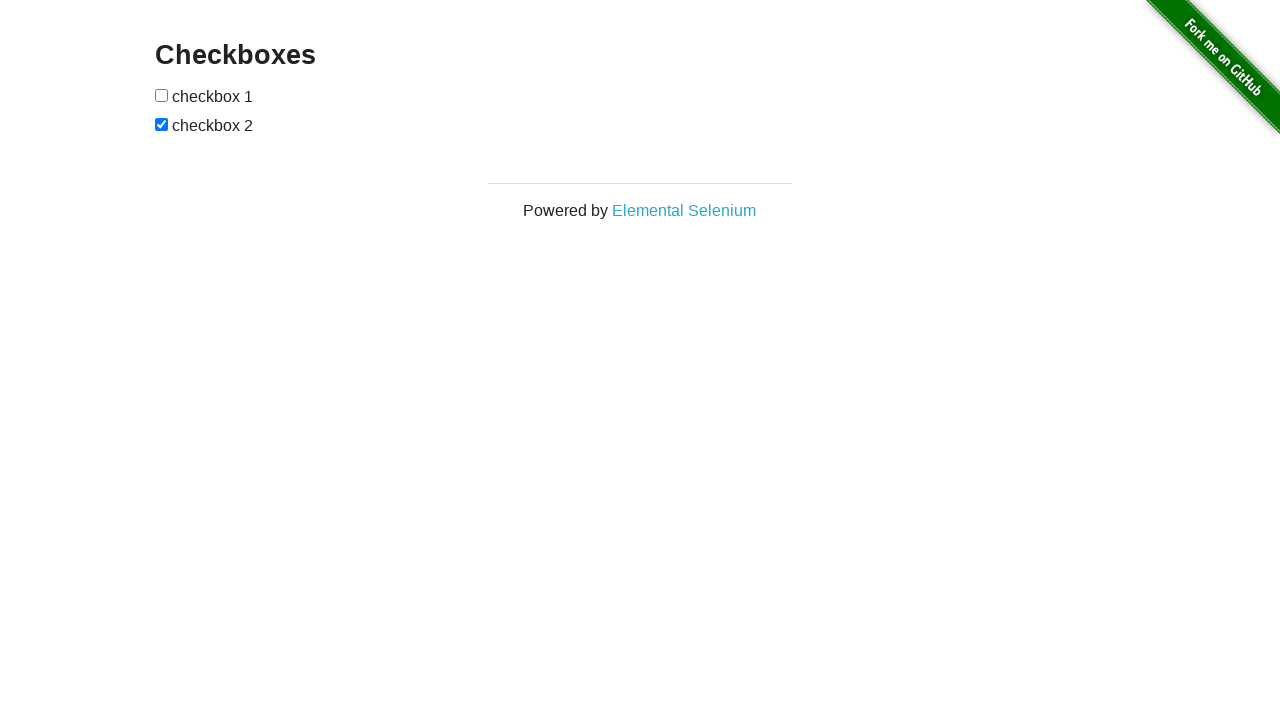

Checked second checkbox status - it is checked
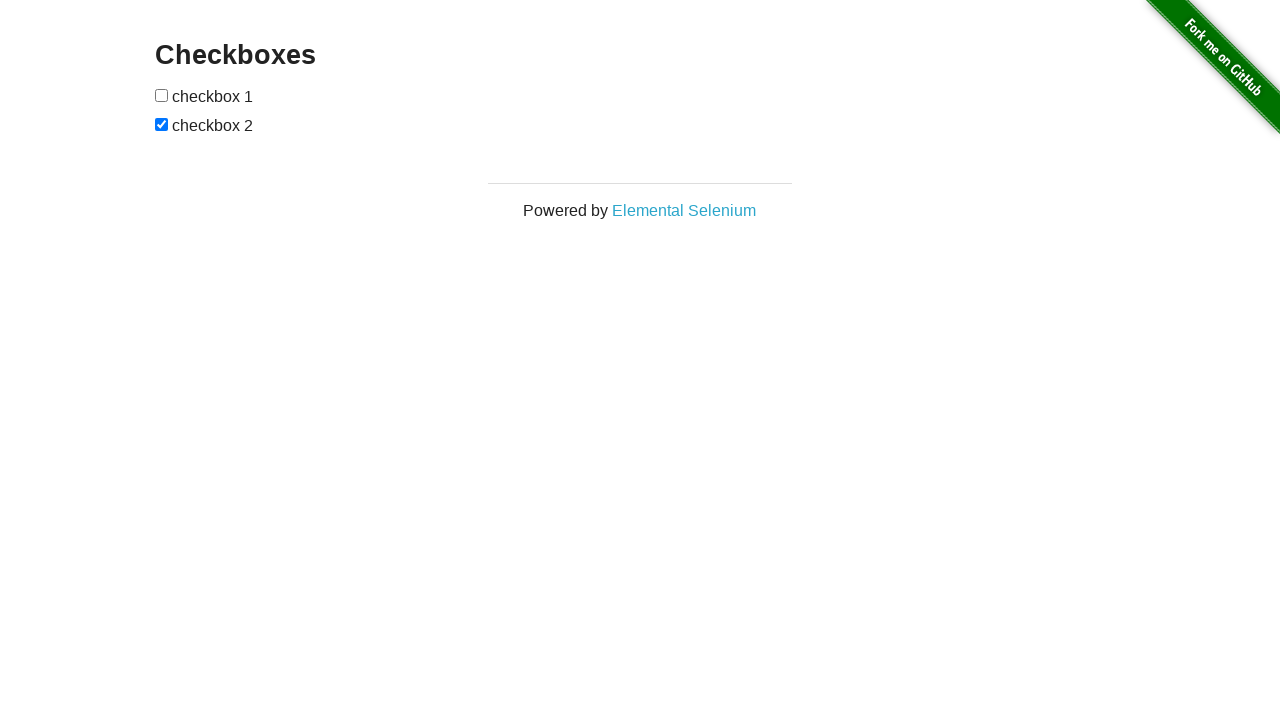

Clicked second checkbox to uncheck it at (162, 124) on #checkboxes input:last-child
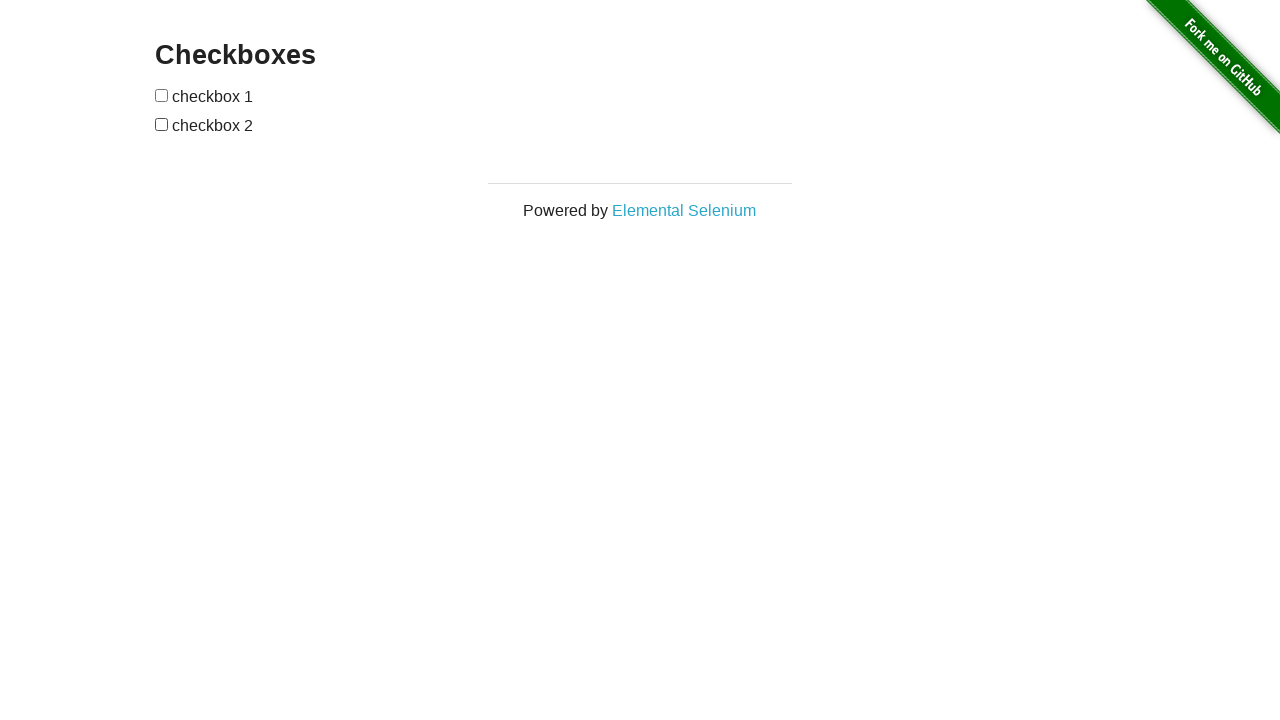

Verified second checkbox is unchecked
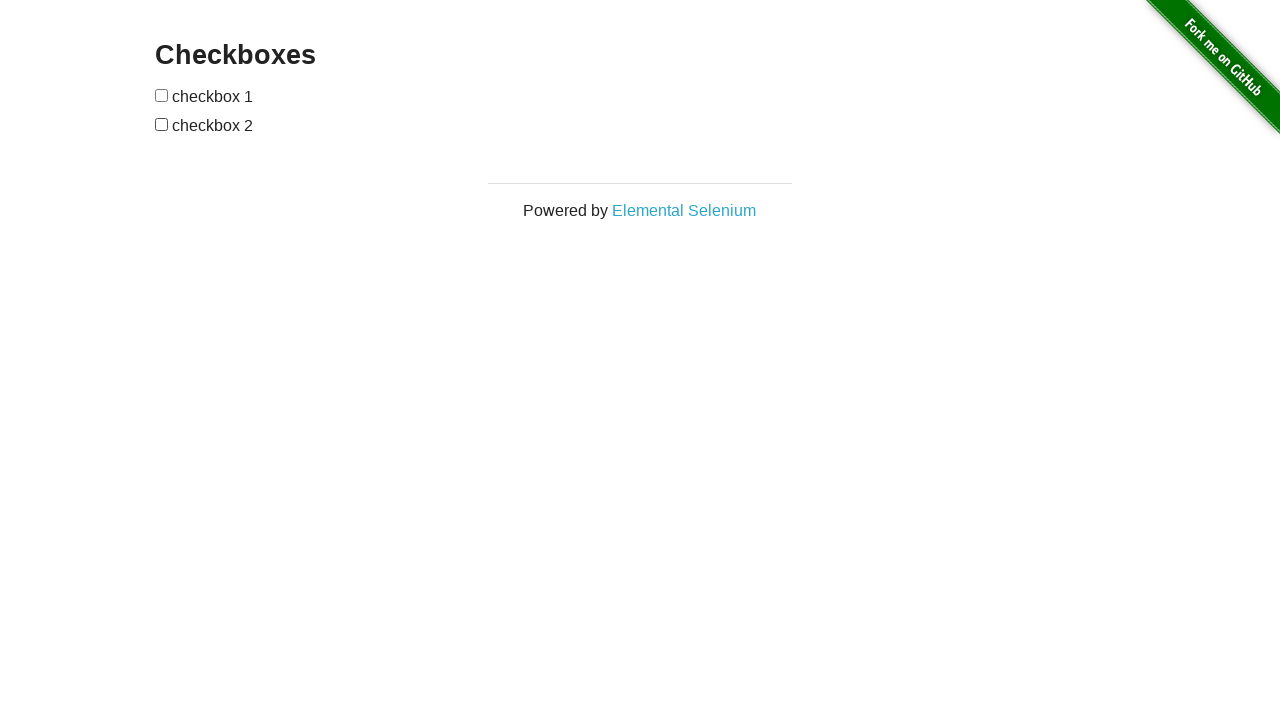

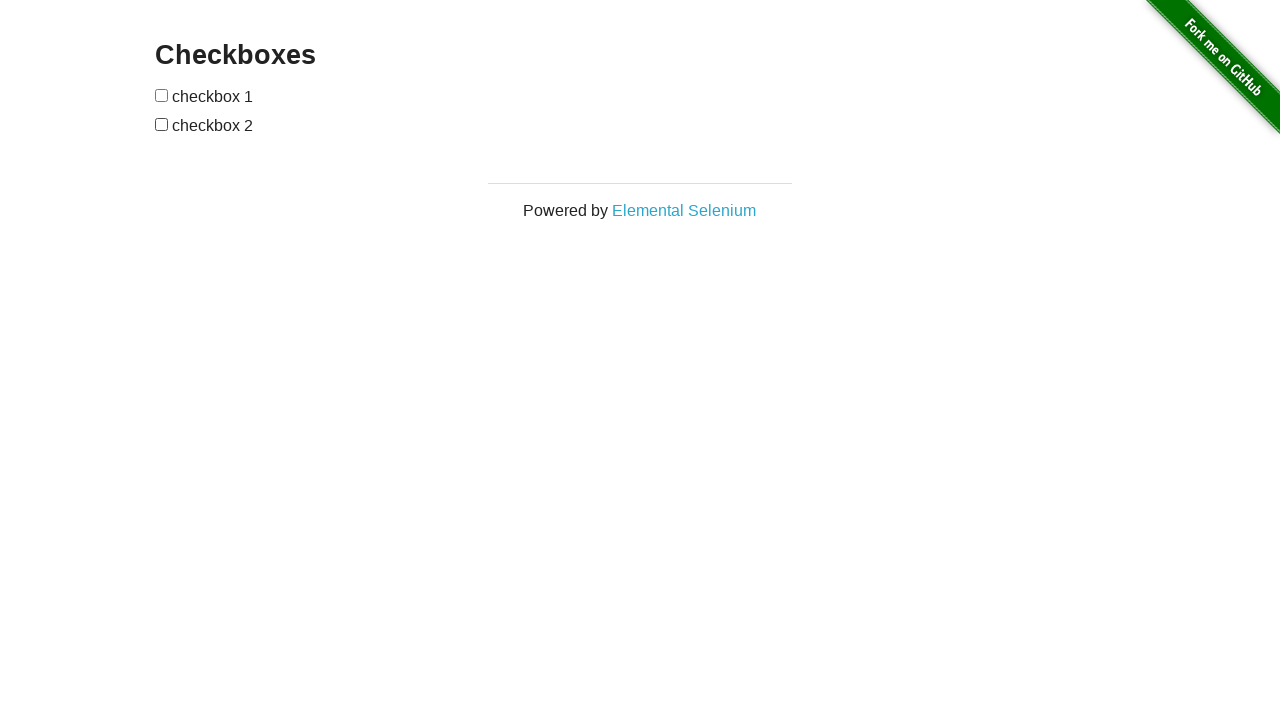